Tests dropdown and checkbox functionality on a travel booking form, including selecting senior citizen discount and adjusting passenger count

Starting URL: https://rahulshettyacademy.com/dropdownsPractise/

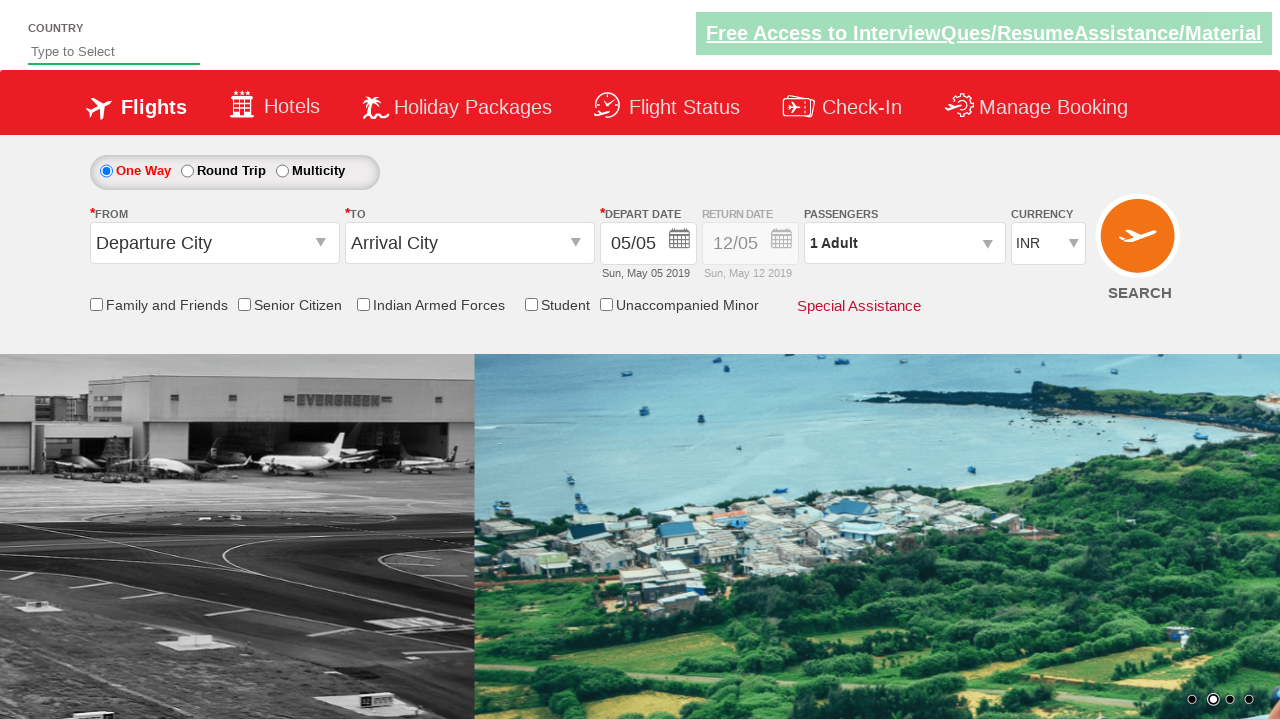

Clicked on passenger info dropdown at (904, 243) on #divpaxinfo
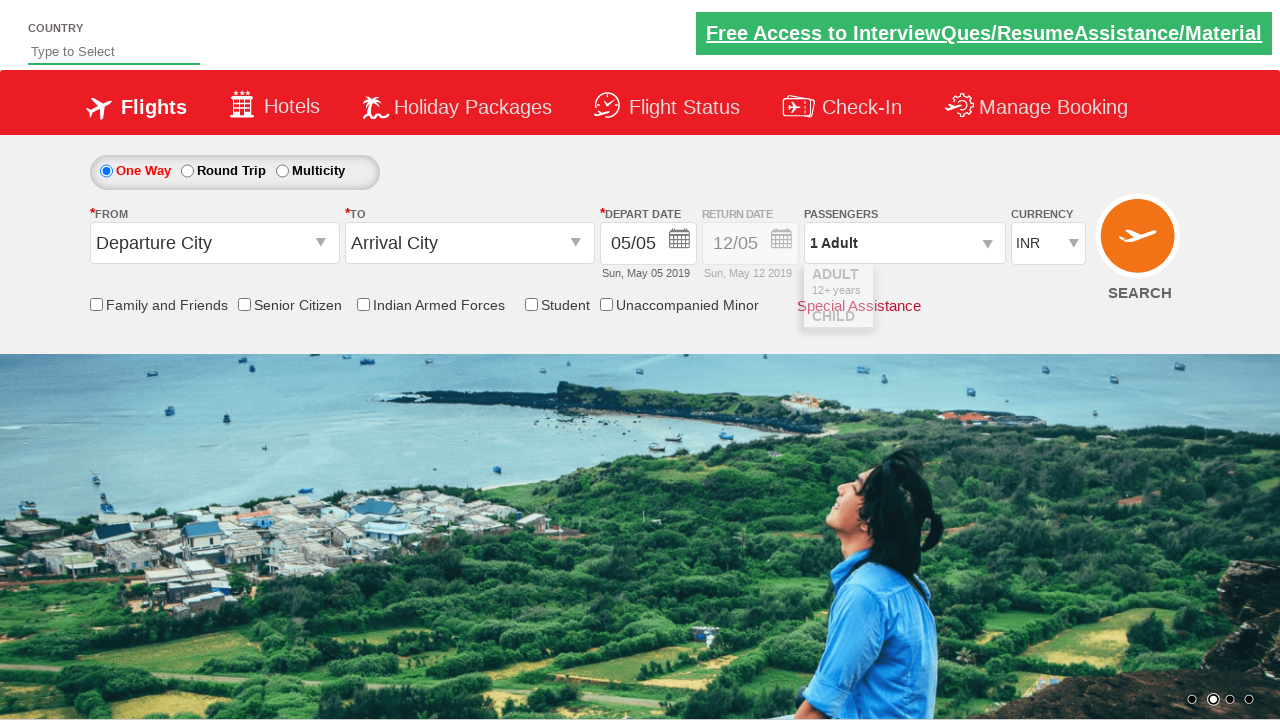

Waited 2 seconds for dropdown to be visible
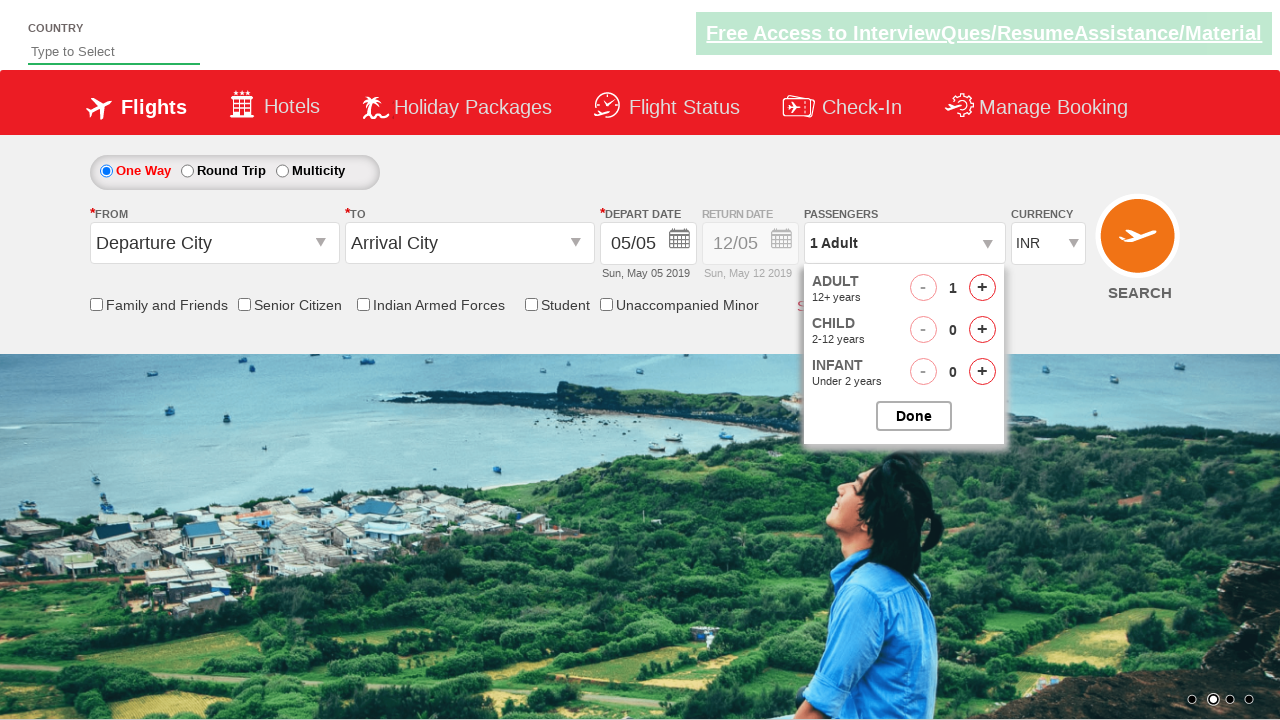

Clicked senior citizen discount checkbox at (244, 304) on input[id*='SeniorCitizenDiscount']
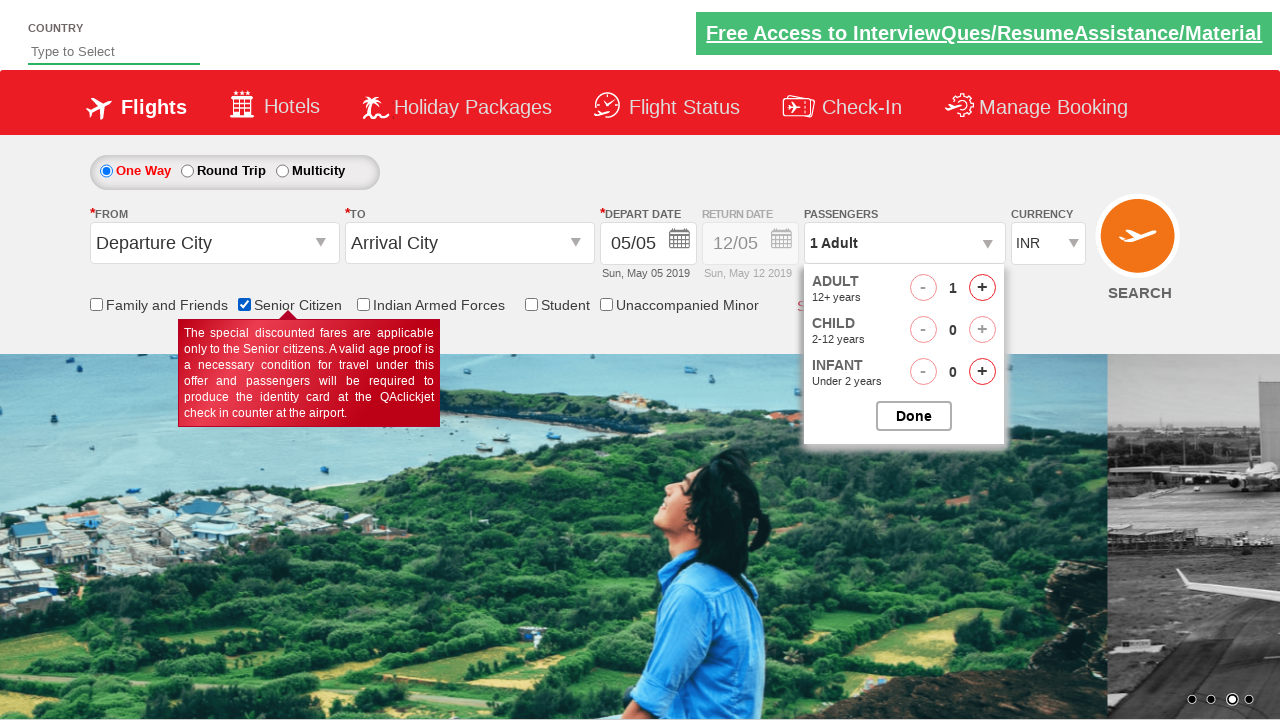

Clicked to increase adult passenger count (iteration 1) at (982, 288) on #hrefIncAdt
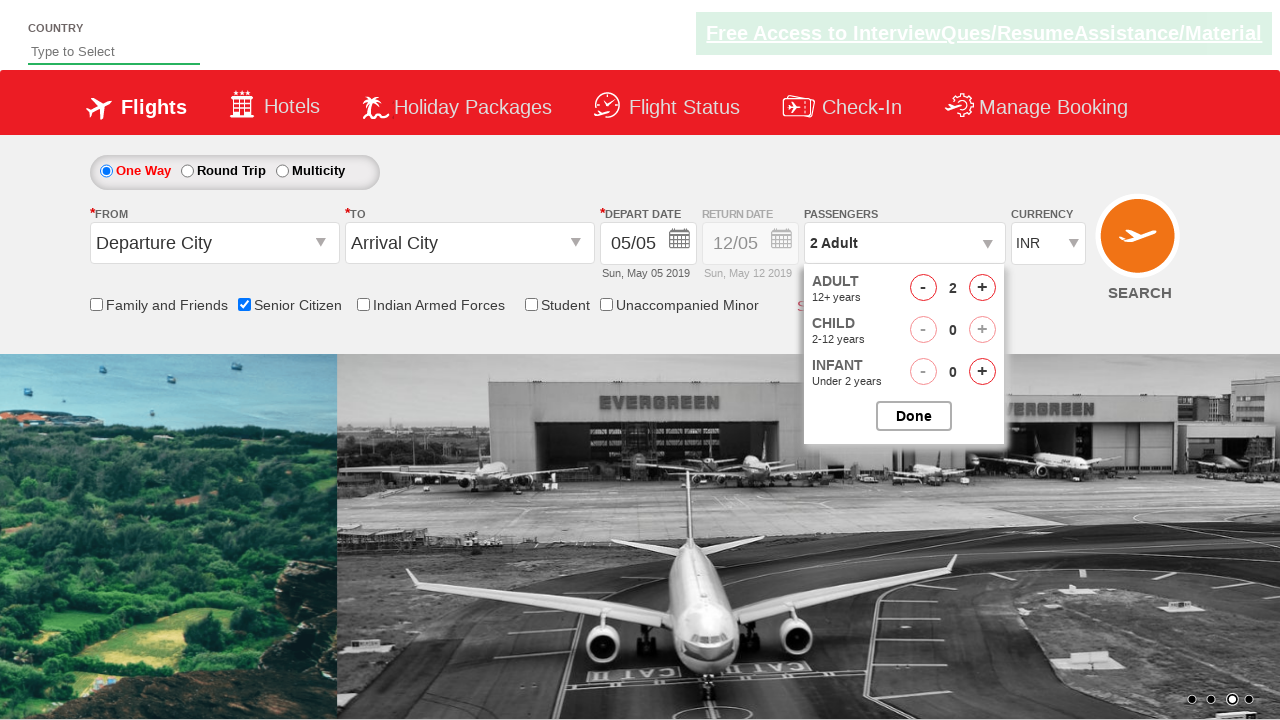

Clicked to increase adult passenger count (iteration 2) at (982, 288) on #hrefIncAdt
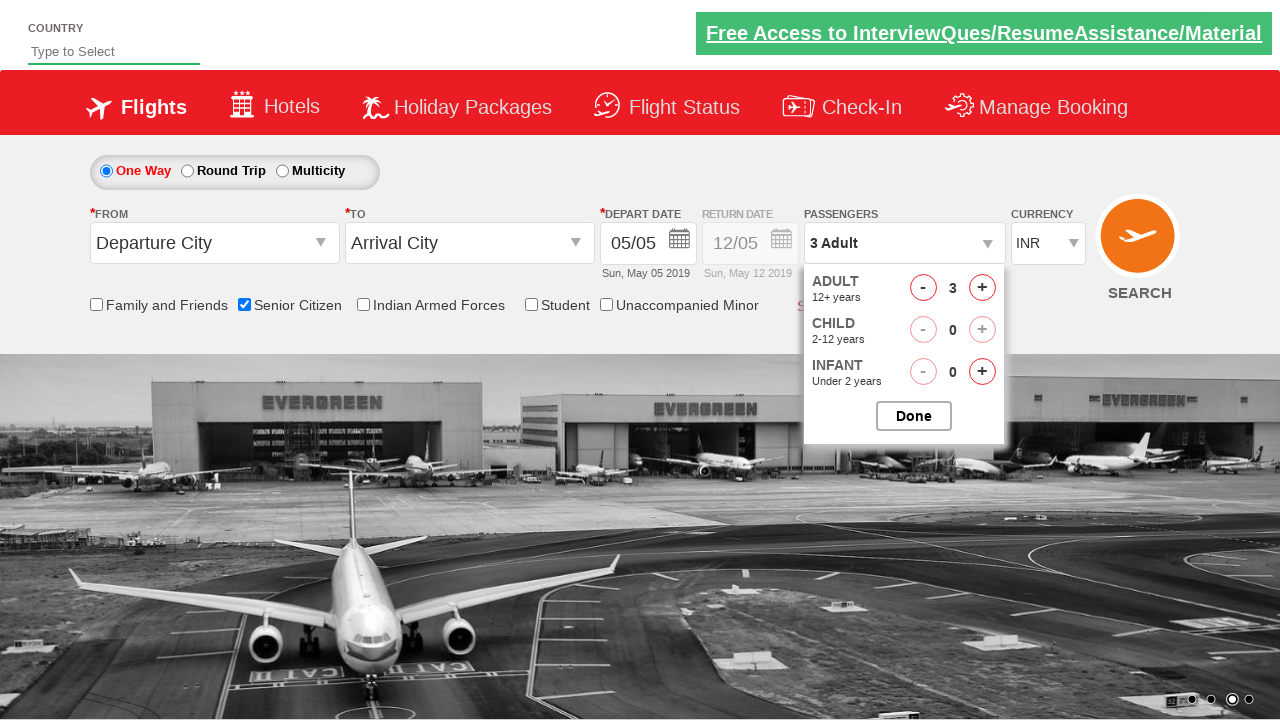

Clicked to increase adult passenger count (iteration 3) at (982, 288) on #hrefIncAdt
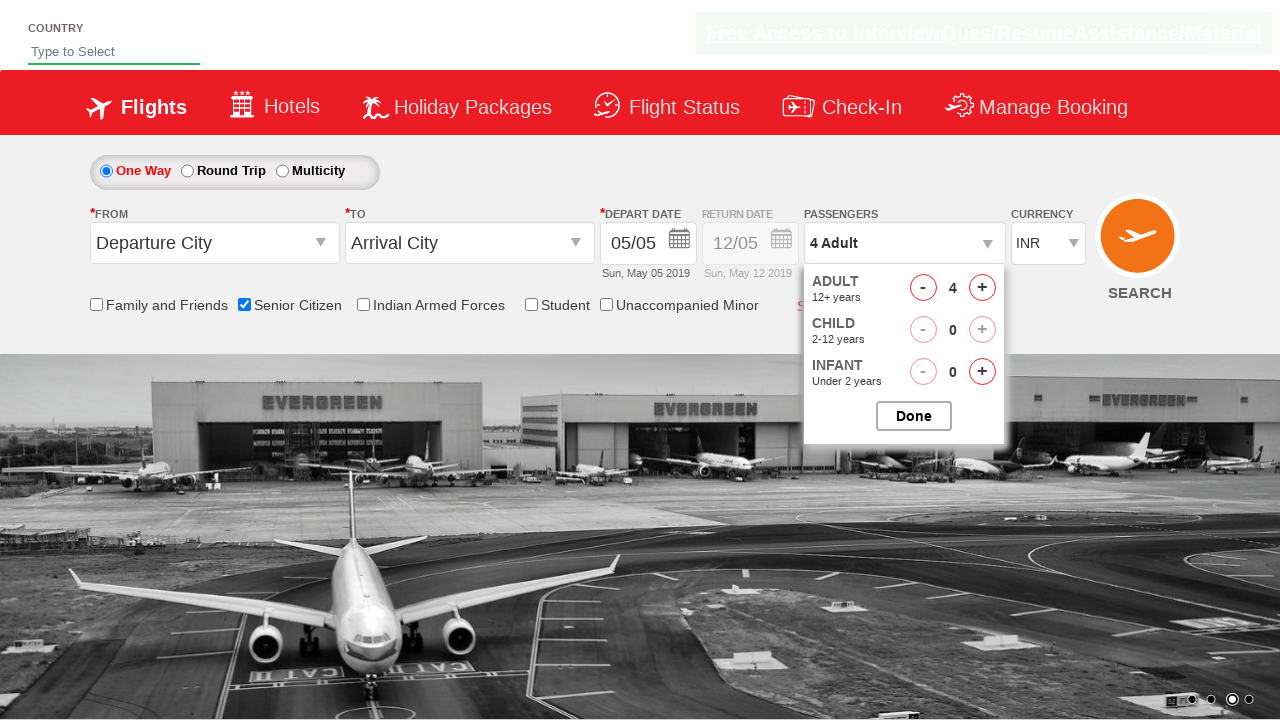

Clicked to increase adult passenger count (iteration 4) at (982, 288) on #hrefIncAdt
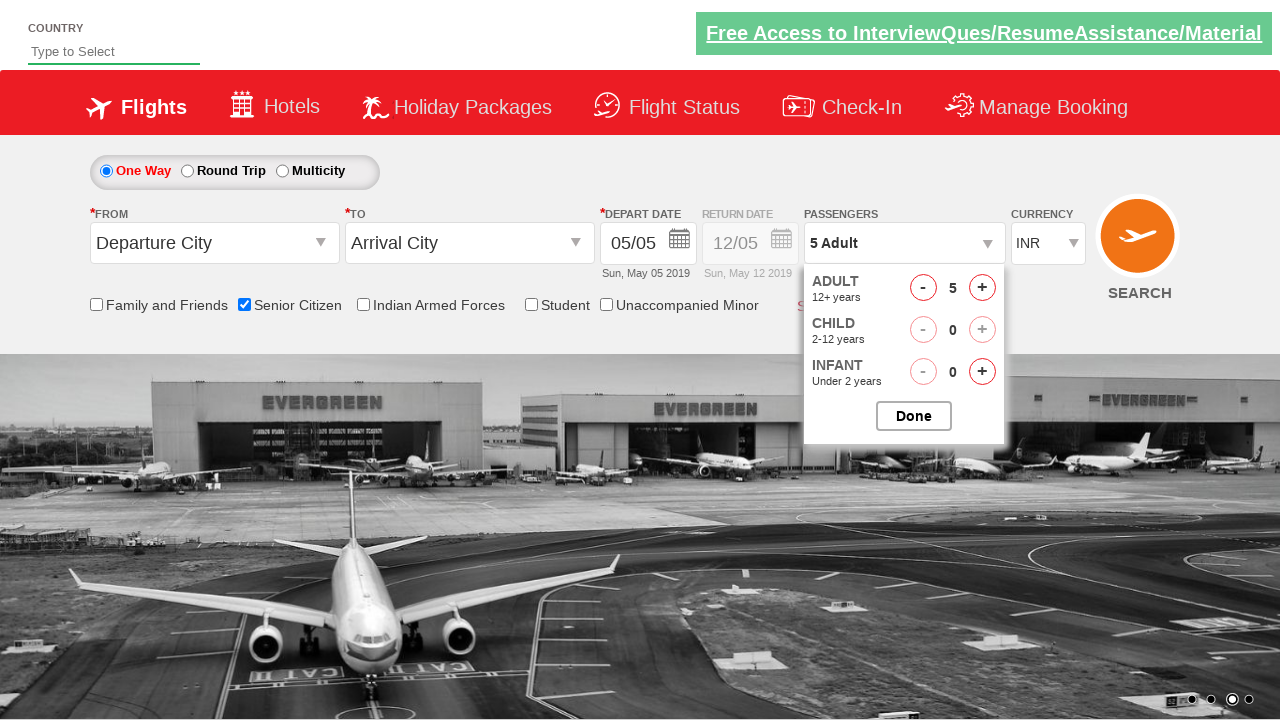

Closed the passenger selection dropdown at (914, 416) on #btnclosepaxoption
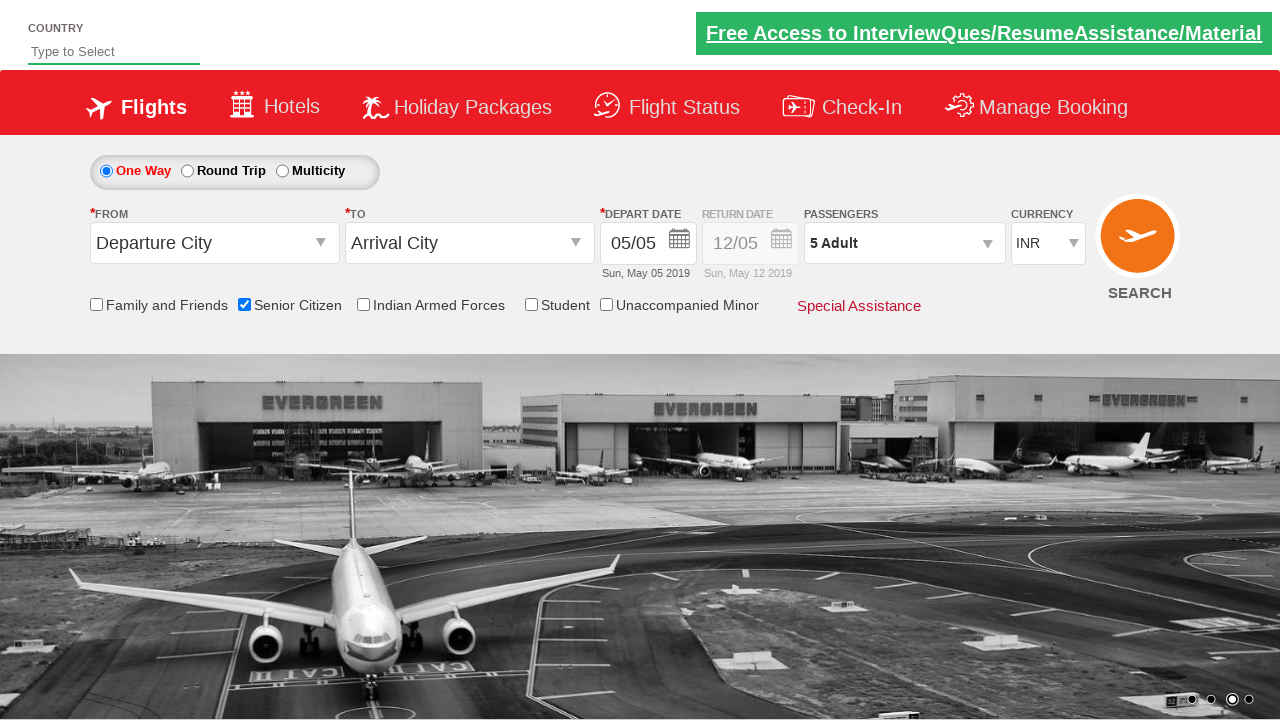

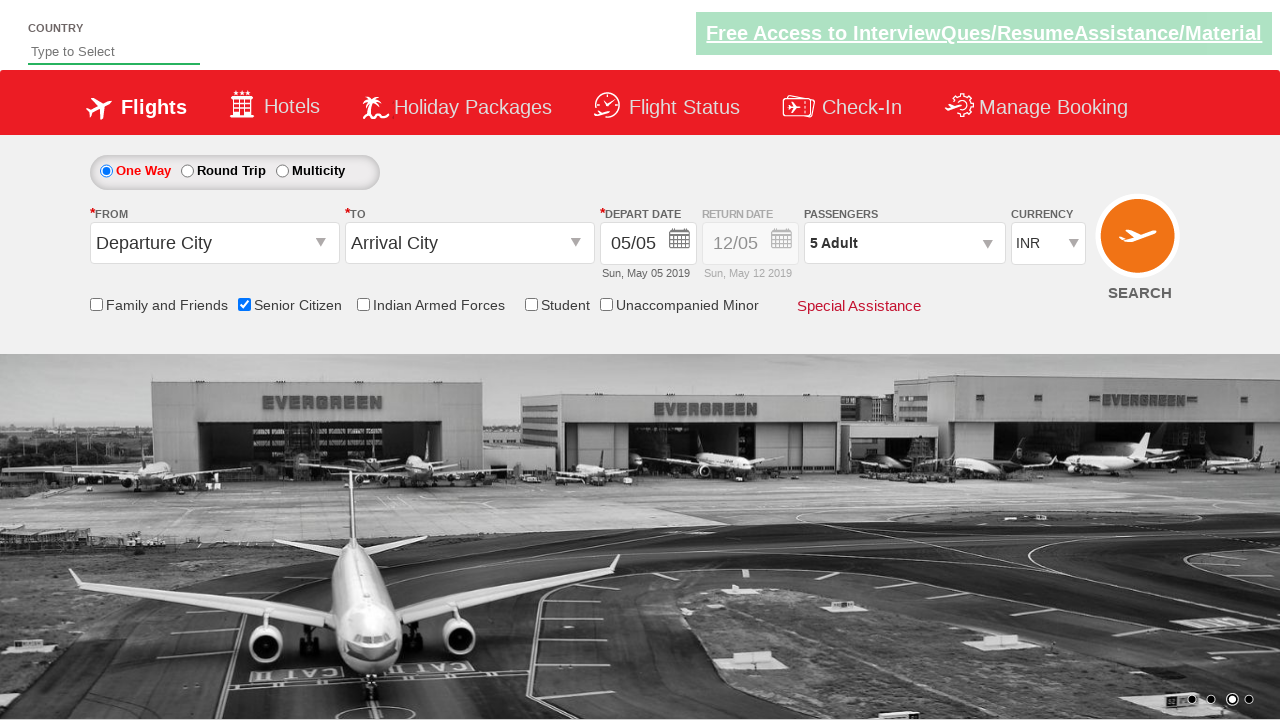